Tests cart operations including adding a product, removing it, restoring it, changing quantity, and applying an empty coupon code

Starting URL: https://practice.automationtesting.in/

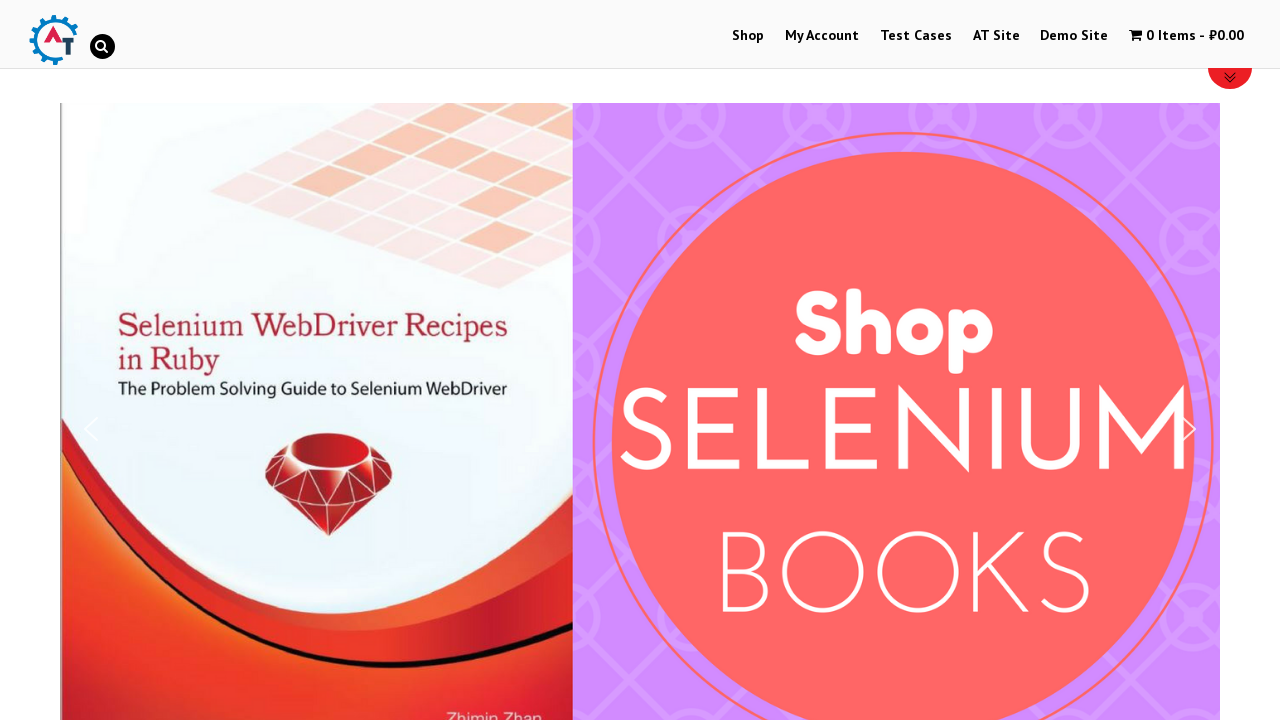

Clicked on Shop menu at (748, 36) on #menu-item-40 a
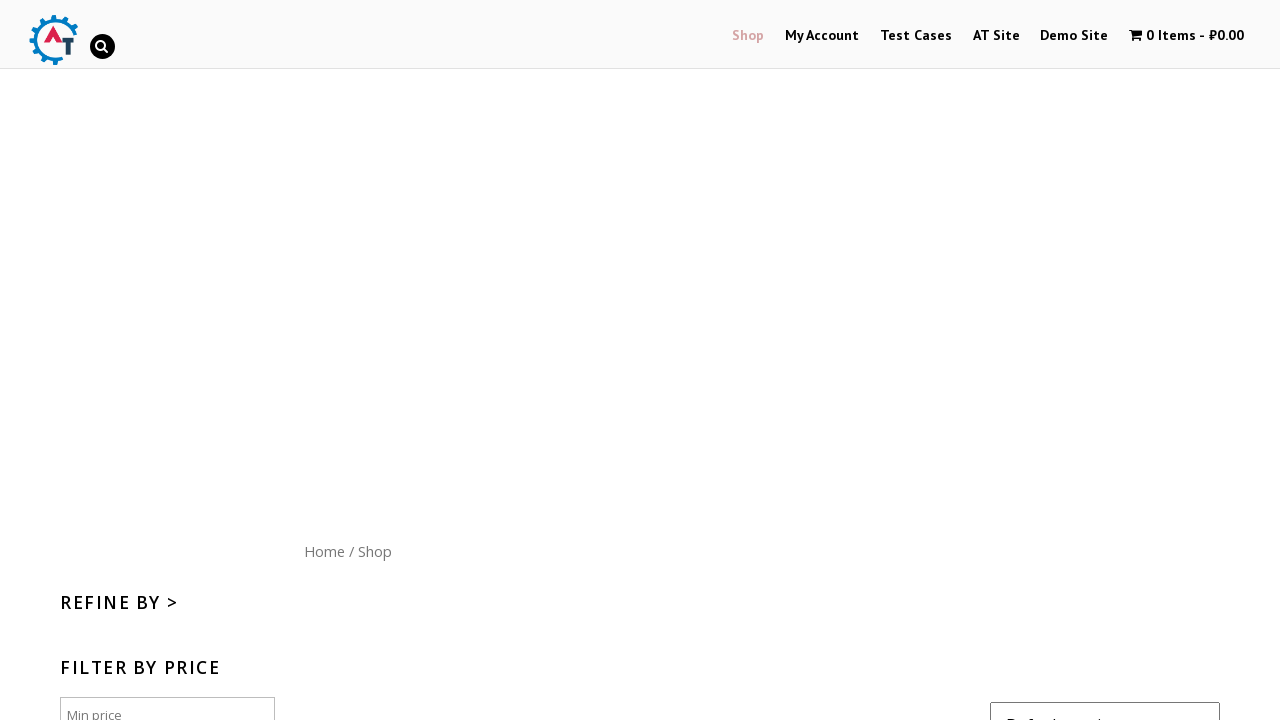

Scrolled down 300px to view products
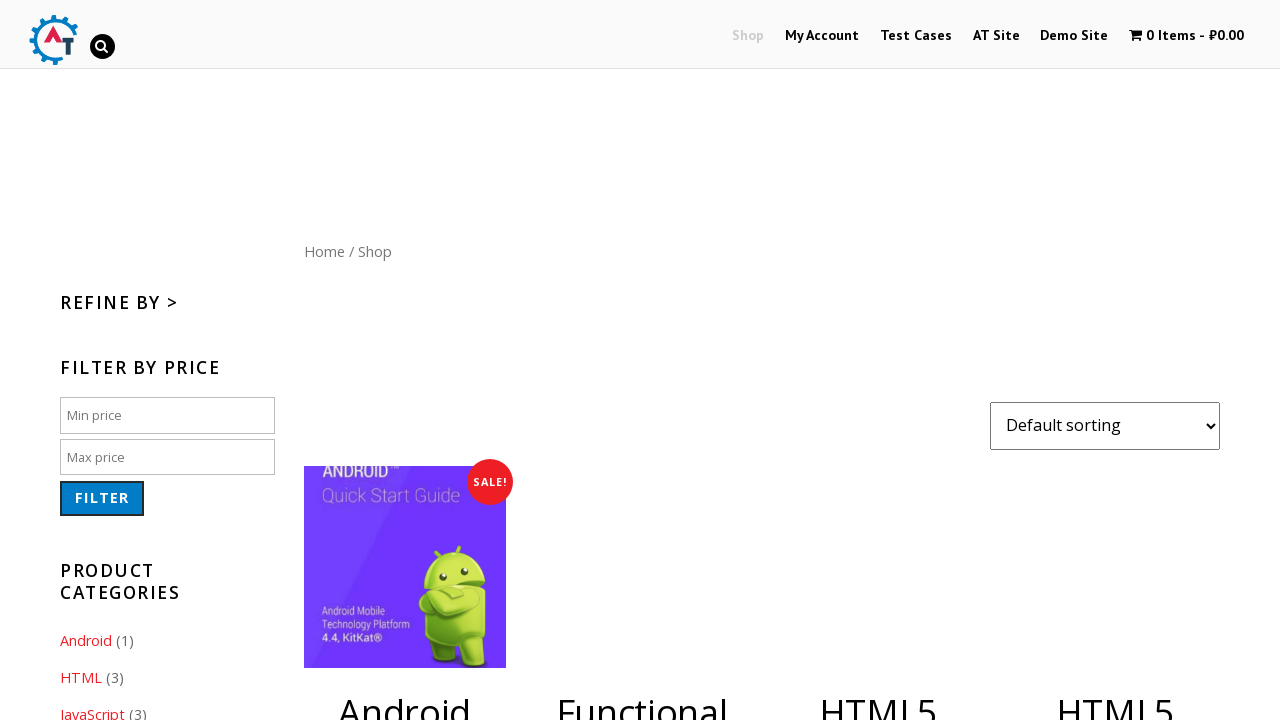

Waited 1 second for page to settle
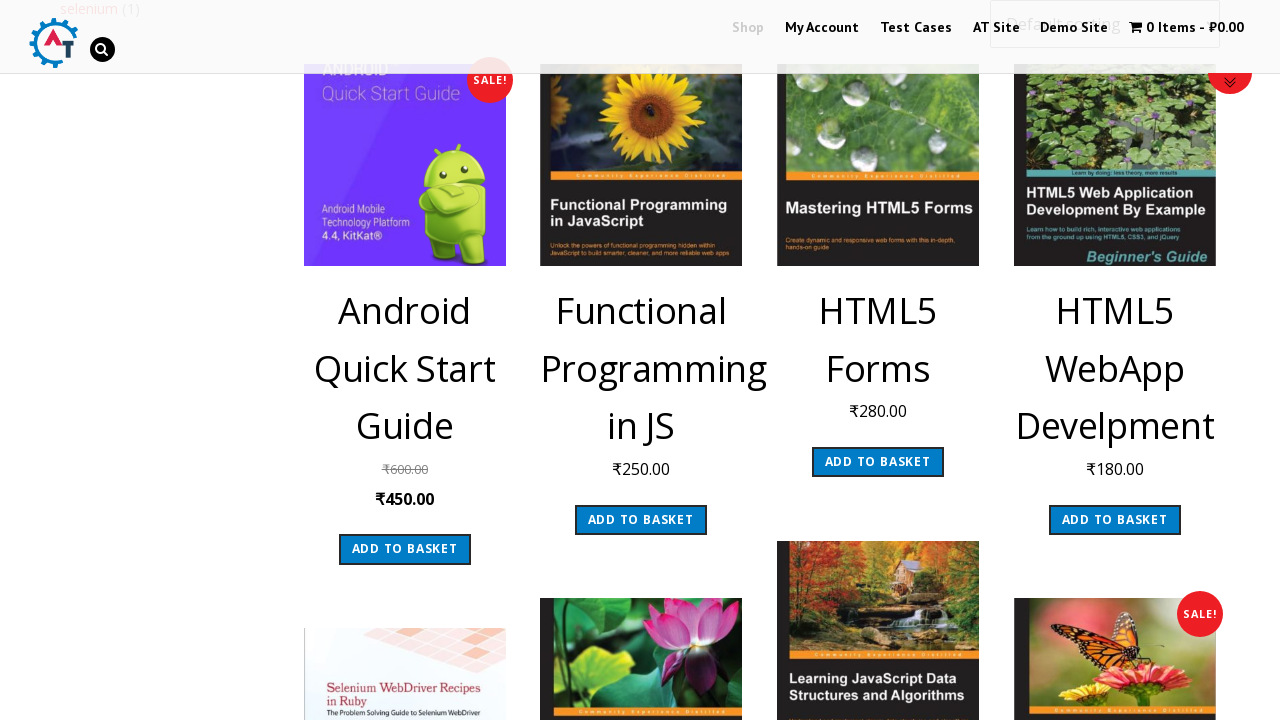

Clicked 'Add to cart' button on 6th product at (641, 360) on ul.products.masonry-done li:nth-child(6) a.button
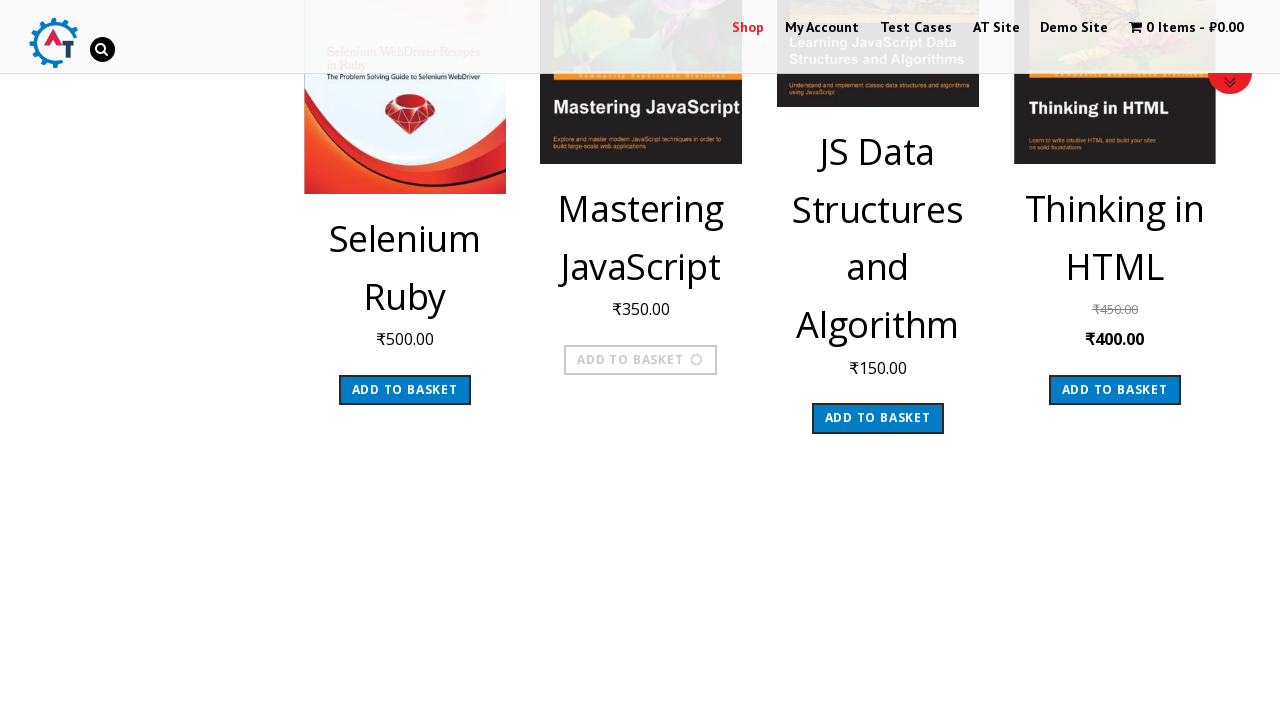

Waited 1 second for add to cart to process
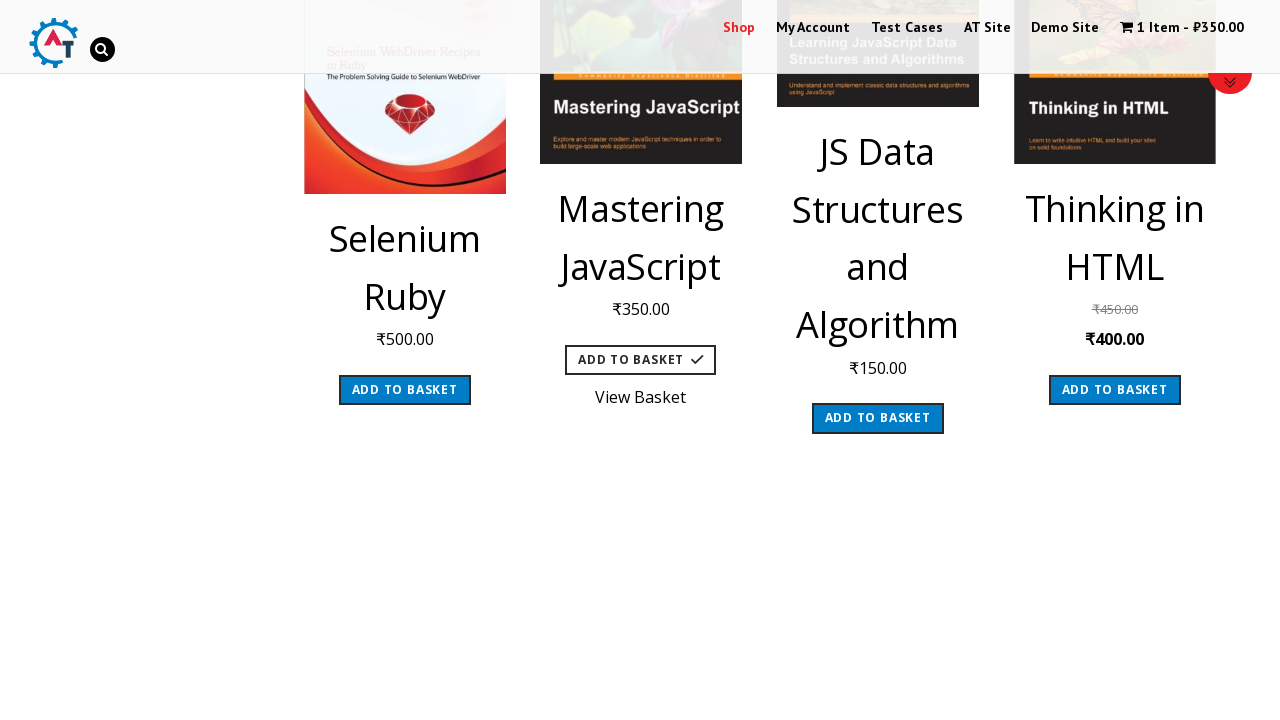

Clicked on cart icon to open cart at (1182, 28) on .wpmenucart-contents
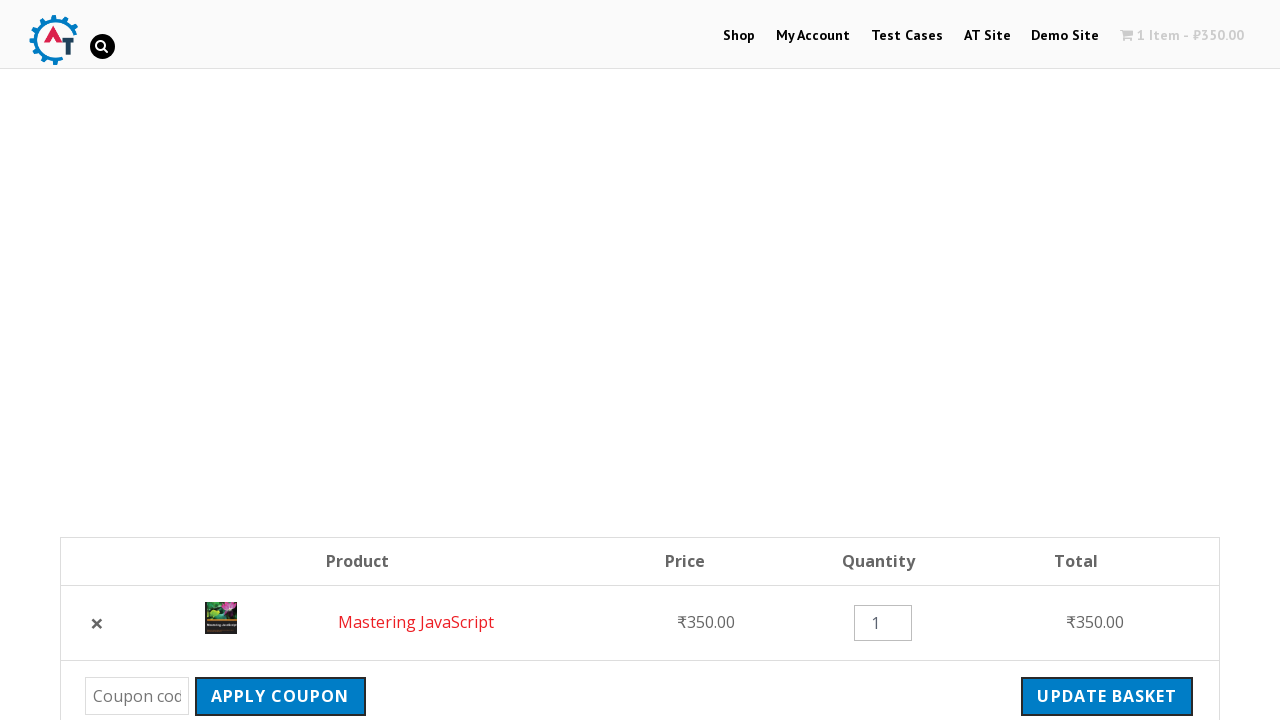

Waited 3 seconds for cart page to load
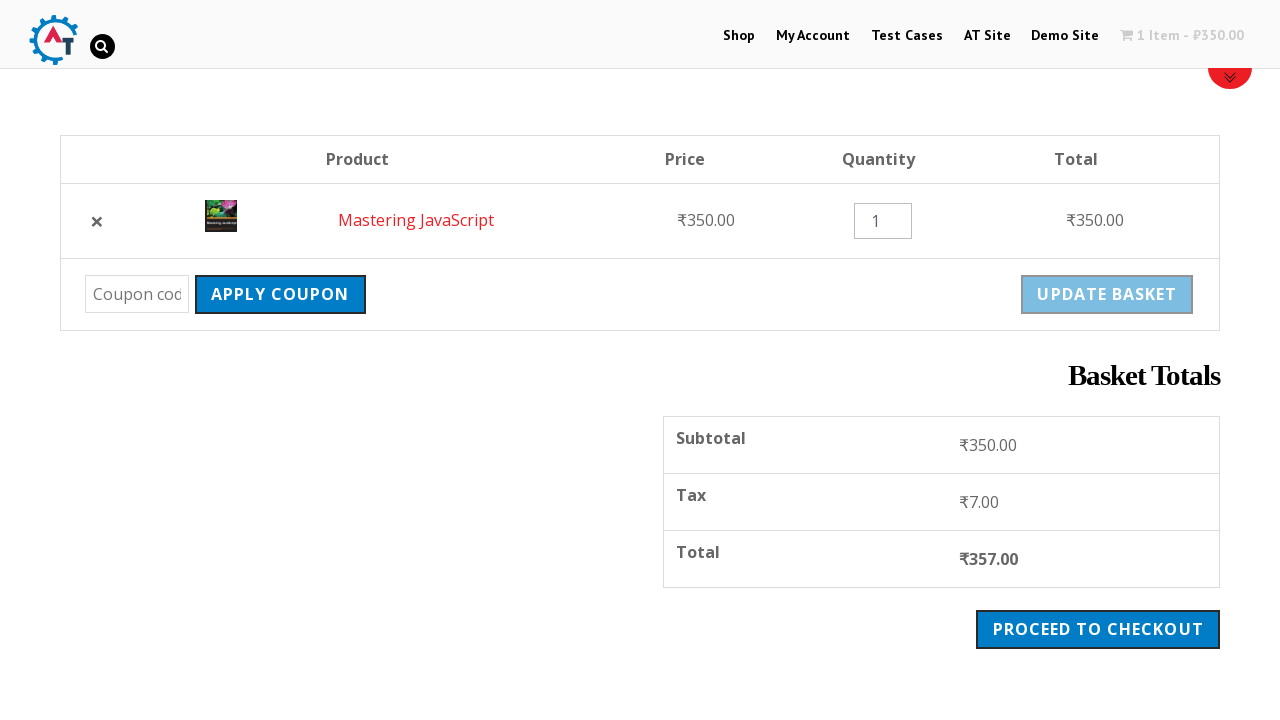

Clicked remove link to delete product from cart at (97, 221) on .product-remove a
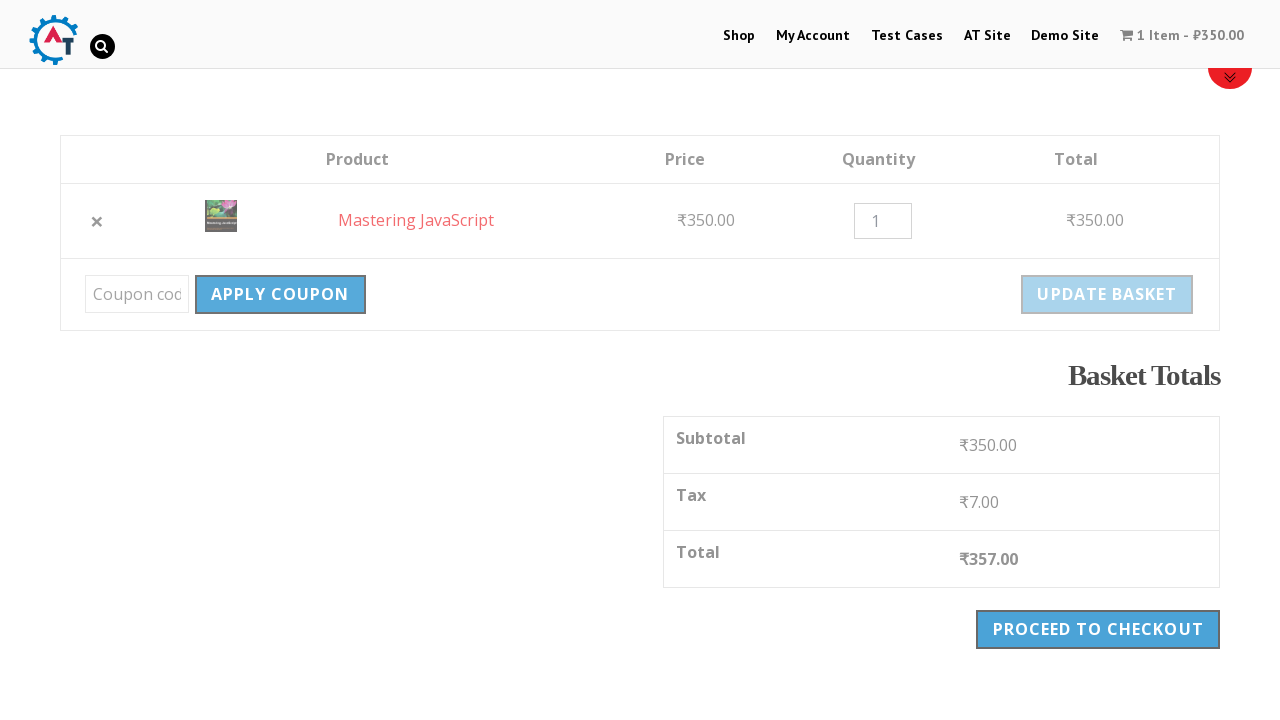

Waited 1 second after removing product
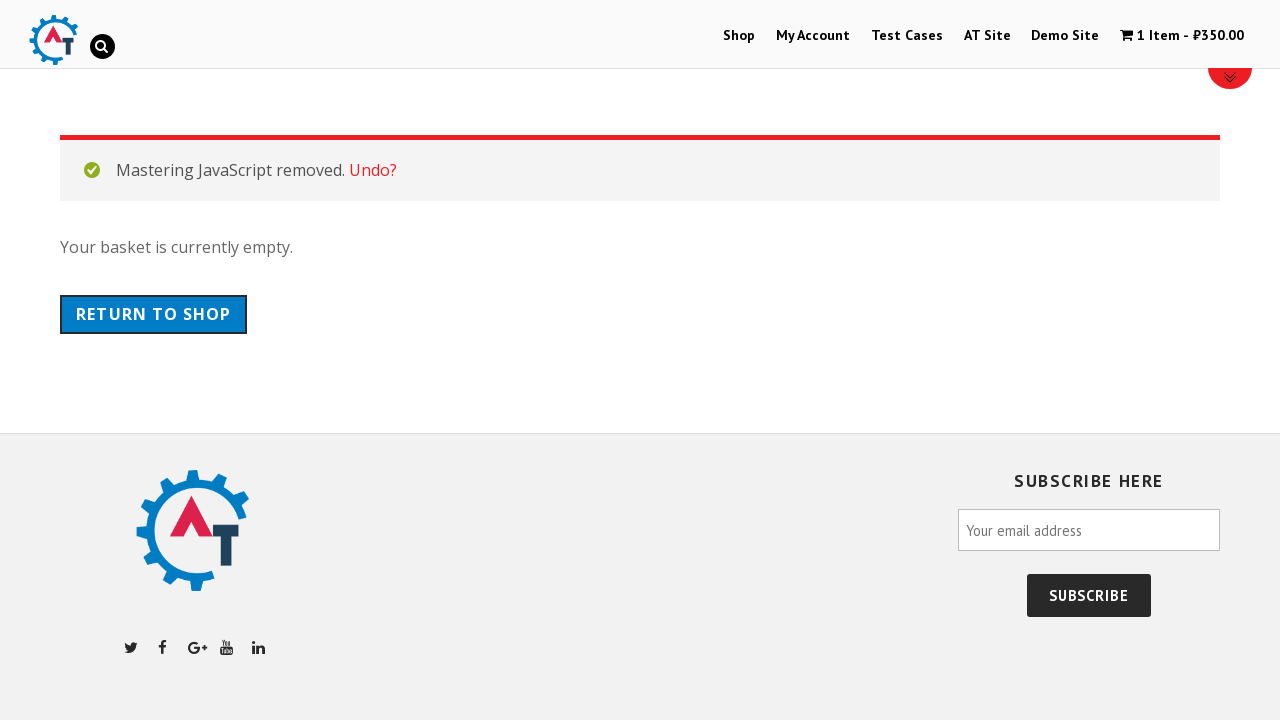

Clicked undo link to restore removed product at (373, 170) on .woocommerce-message a
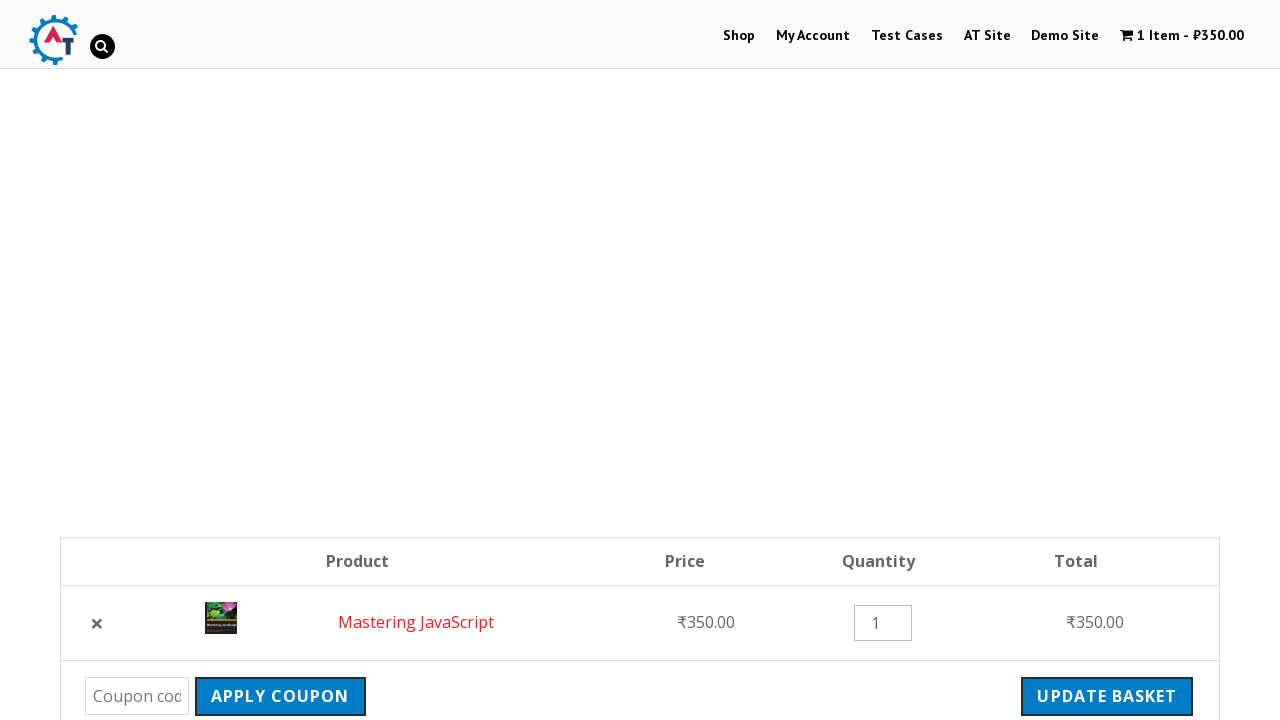

Cleared quantity input field on .quantity input
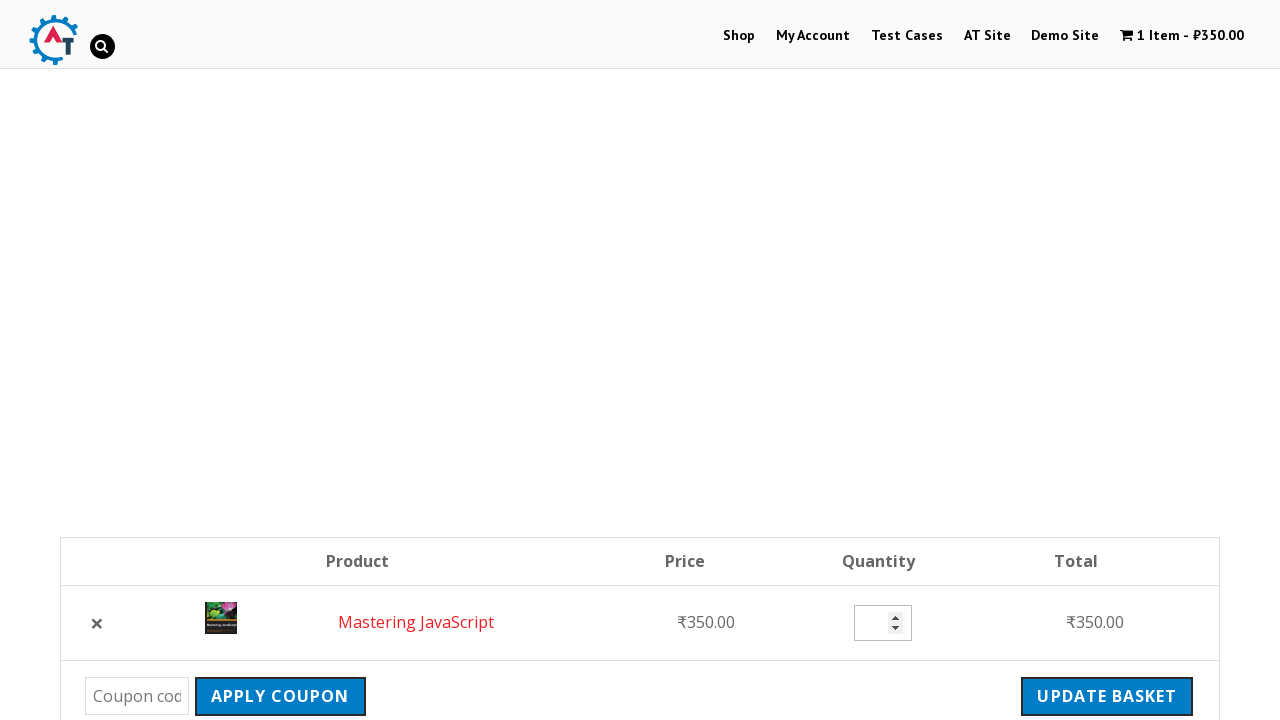

Set product quantity to 3 on .quantity input
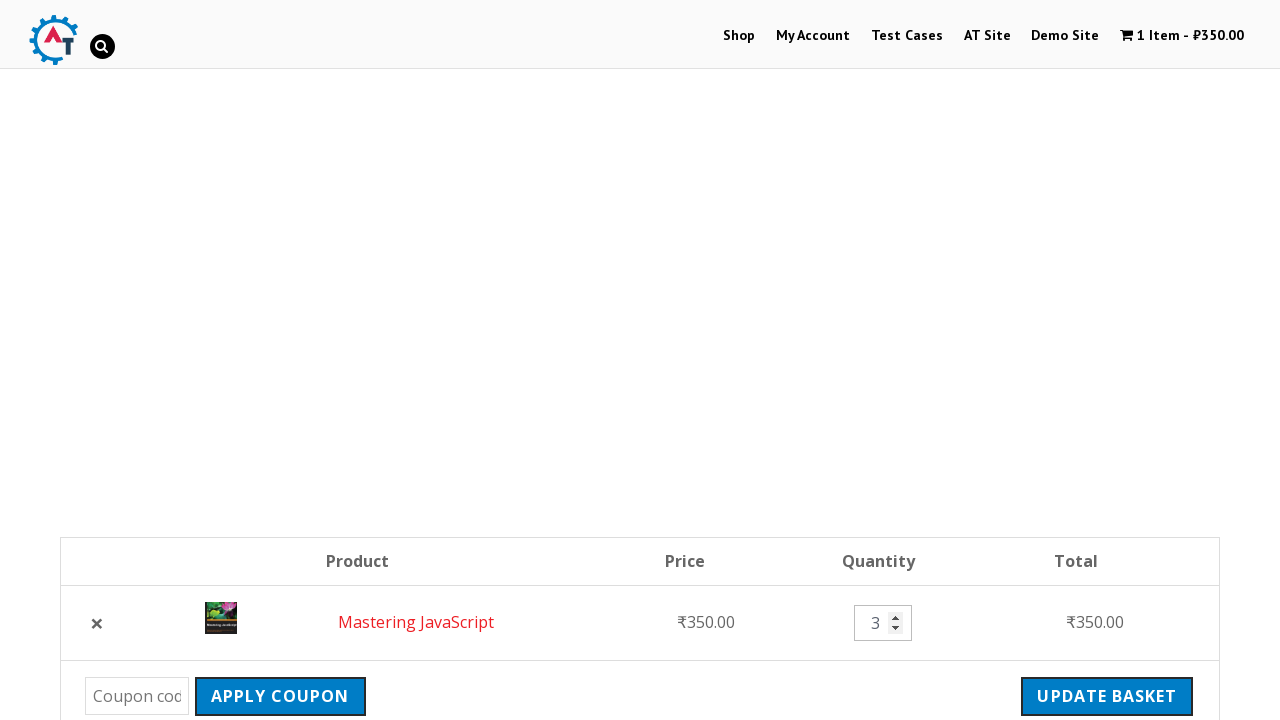

Clicked update cart button at (1107, 696) on .actions .button:nth-child(2)
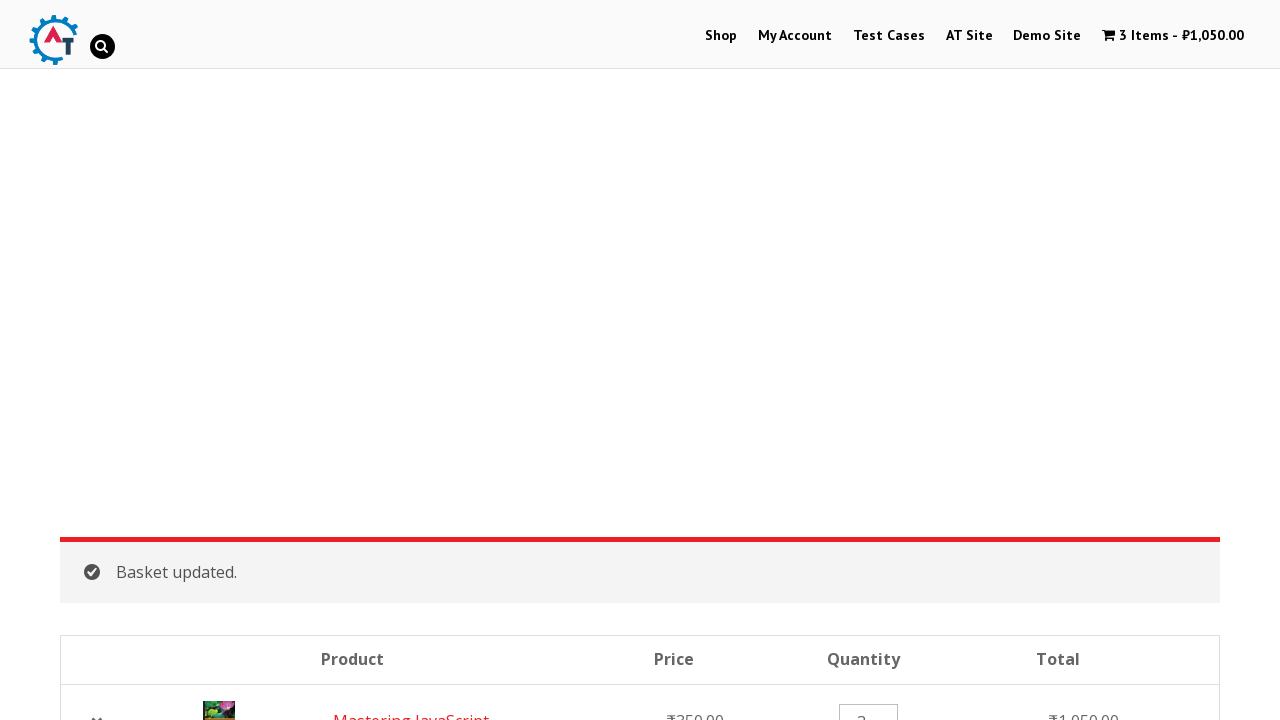

Waited 1 second for cart to update
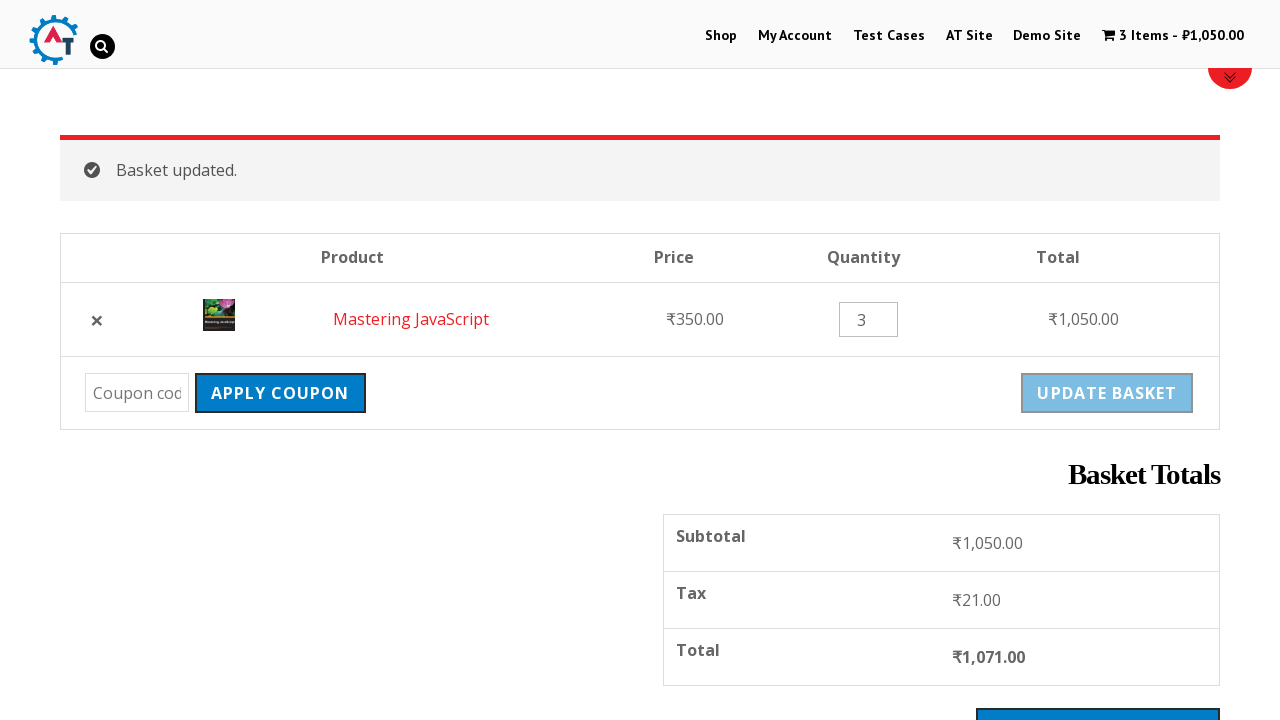

Clicked apply coupon button without entering code at (280, 393) on .actions .coupon .button
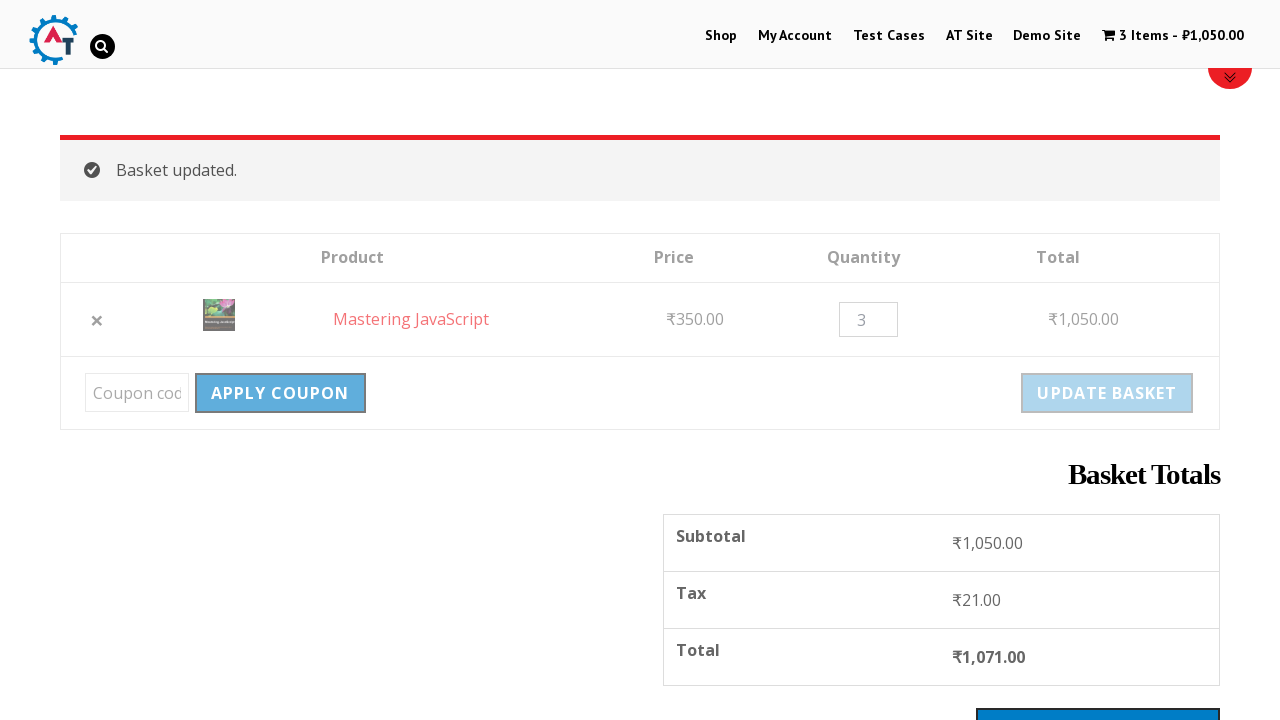

Waited for error message to appear
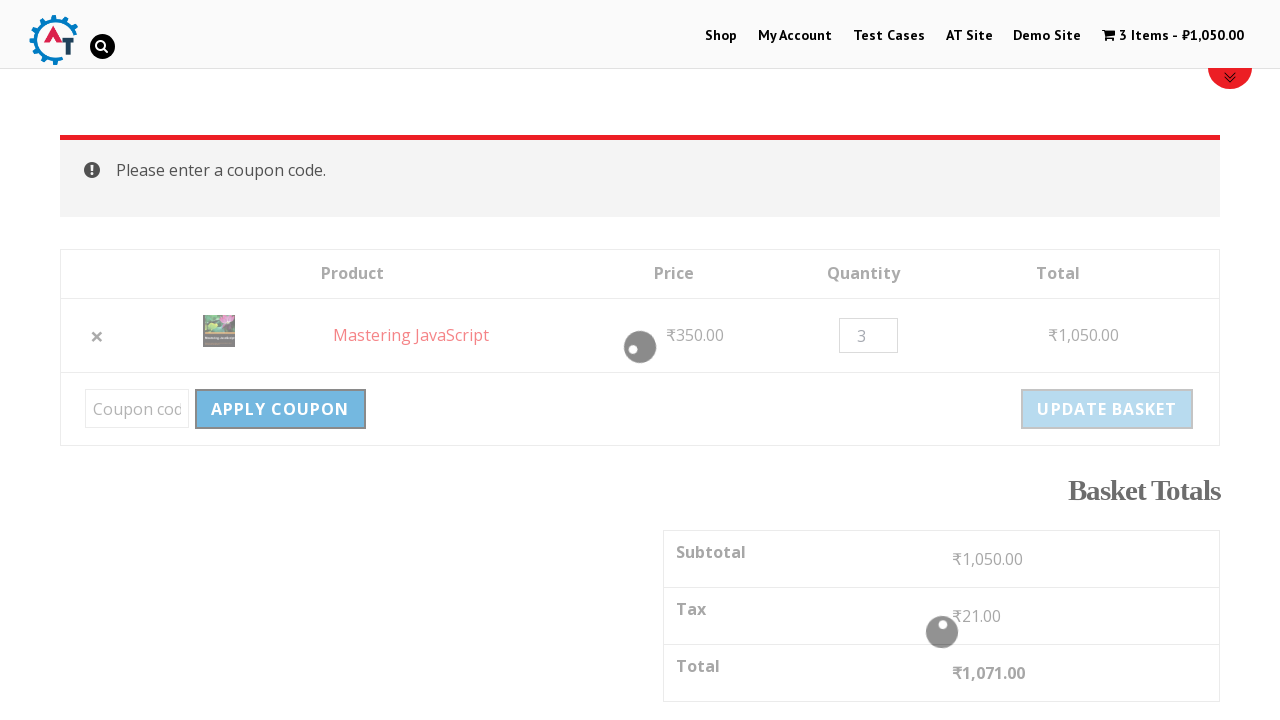

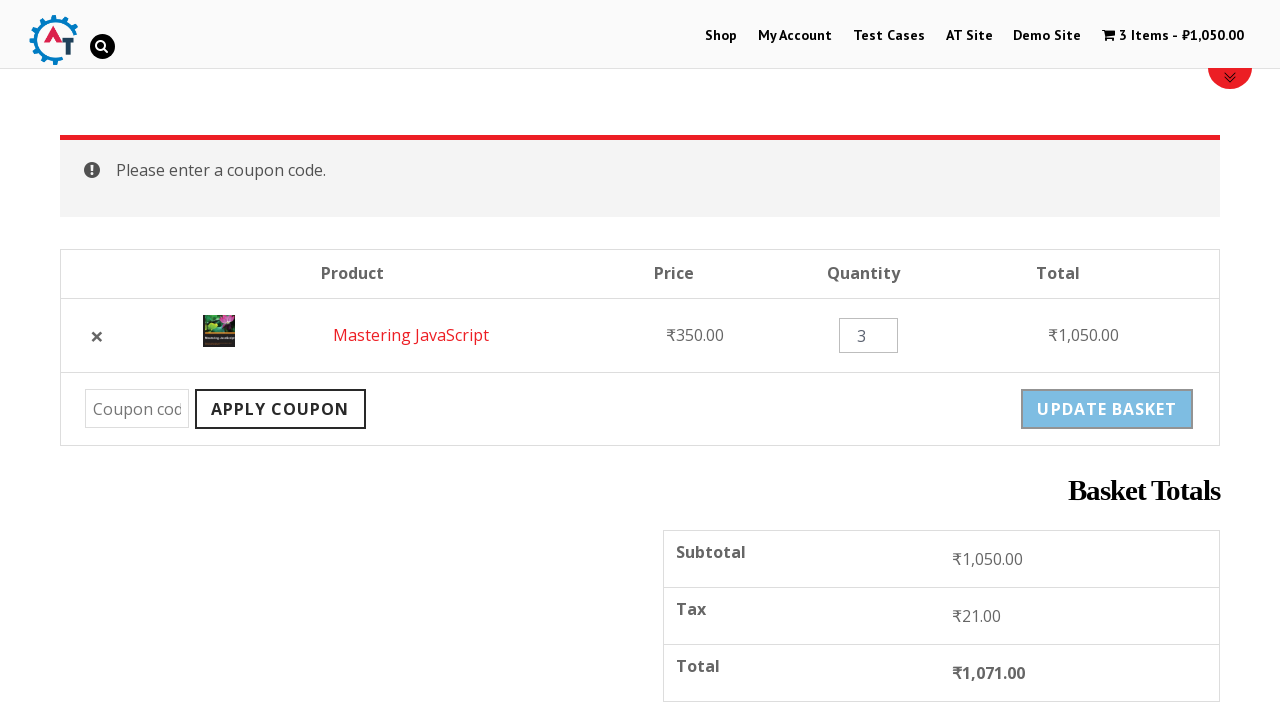